Tests dynamic form controls by verifying a textbox is initially disabled, enabling it via button click, and confirming it becomes enabled with a success message

Starting URL: https://the-internet.herokuapp.com/dynamic_controls

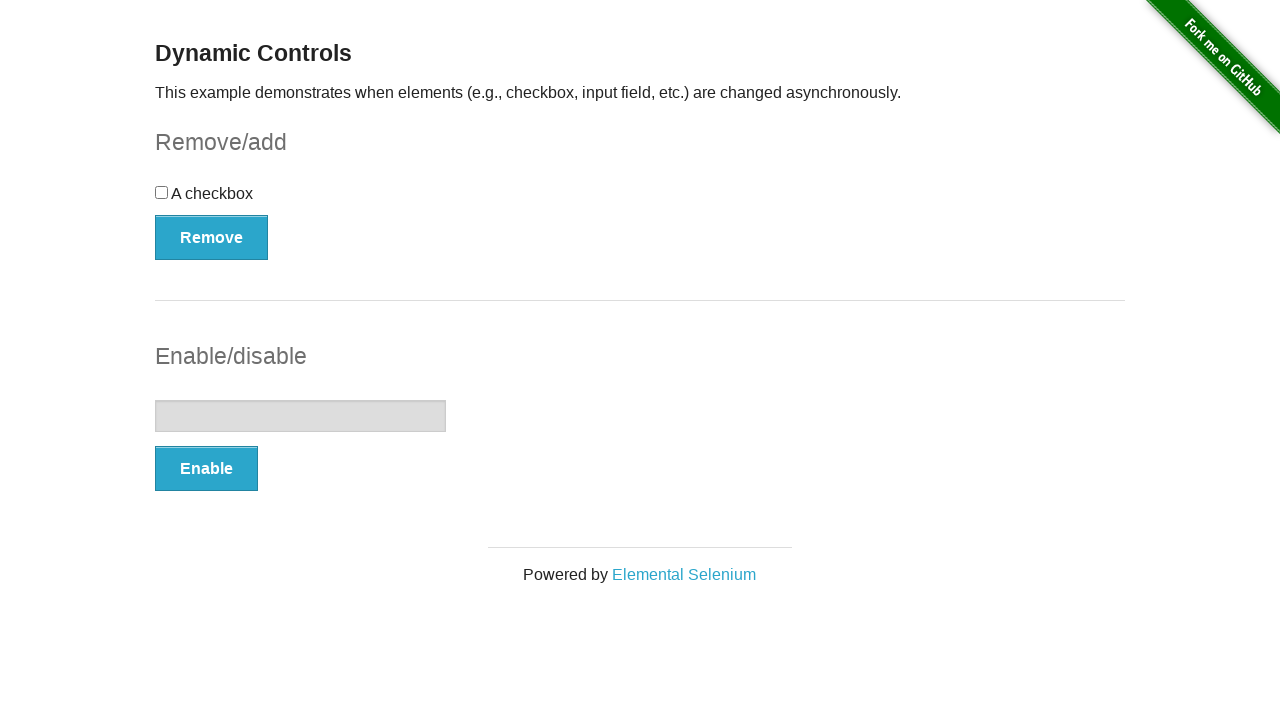

Navigated to dynamic controls page
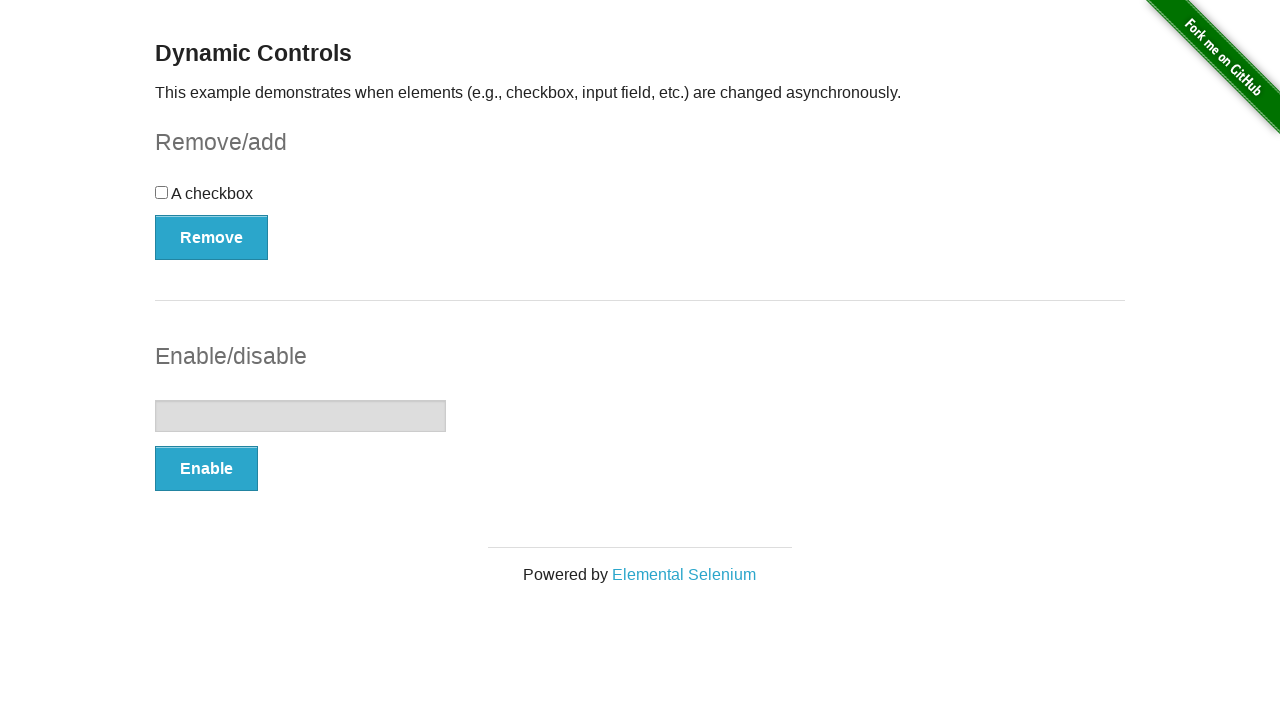

Located textbox element
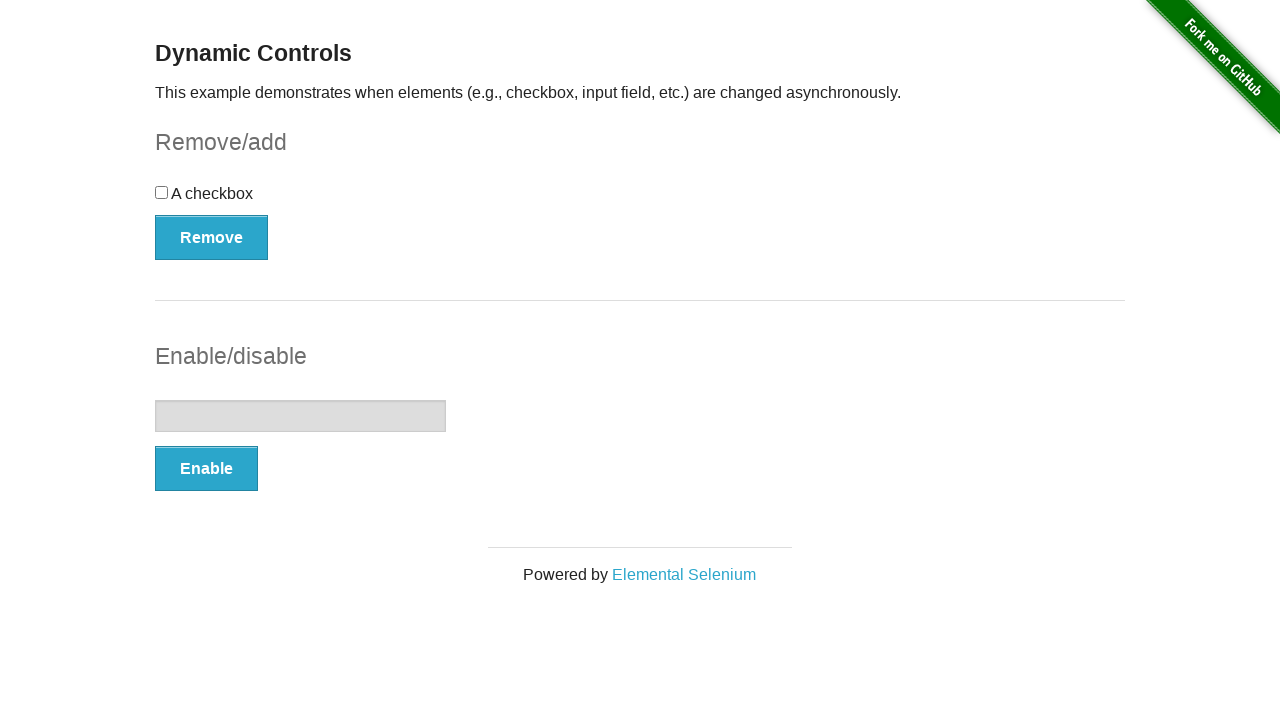

Verified textbox is initially disabled
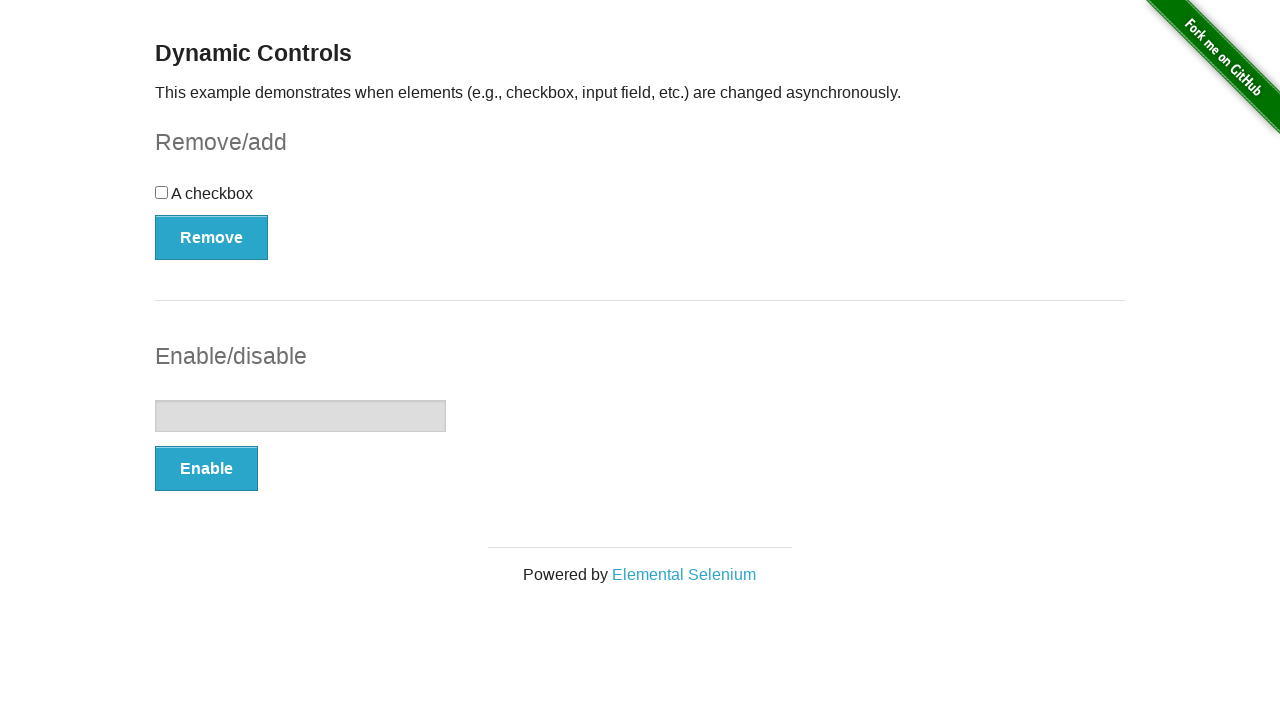

Clicked Enable button to enable the textbox at (206, 469) on xpath=//button[@onclick='swapInput()']
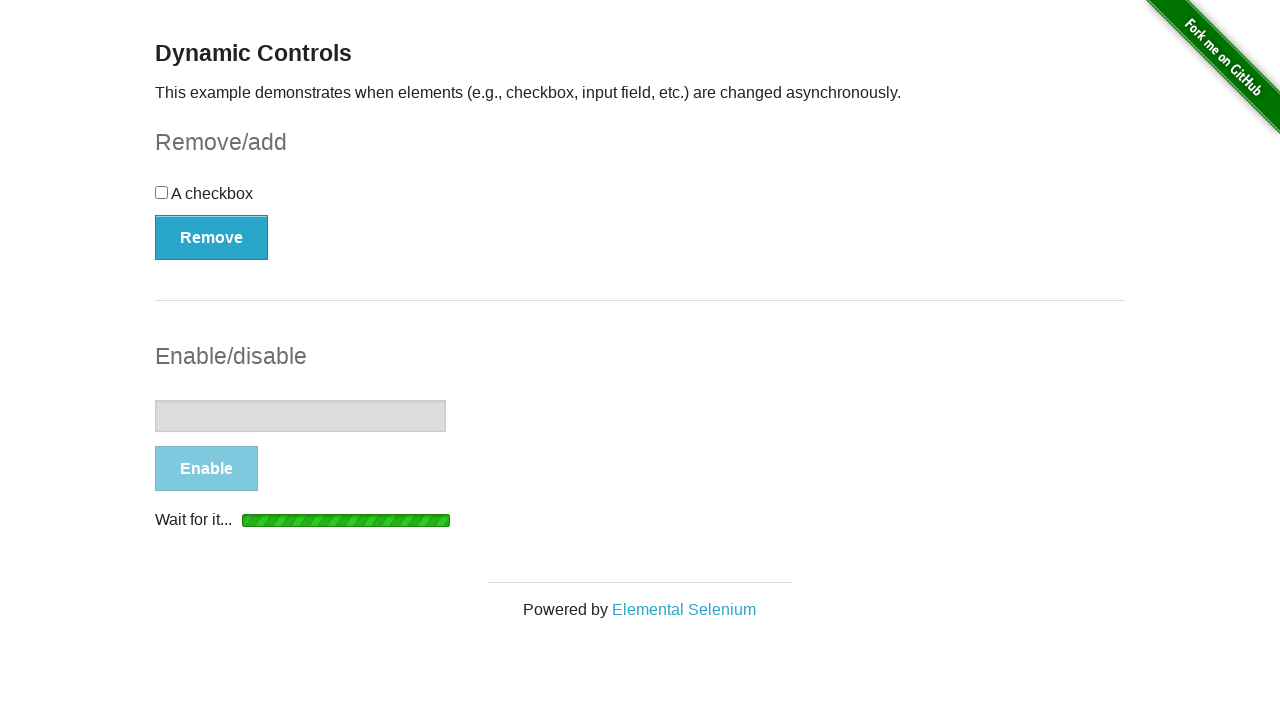

Waited for textbox to become enabled
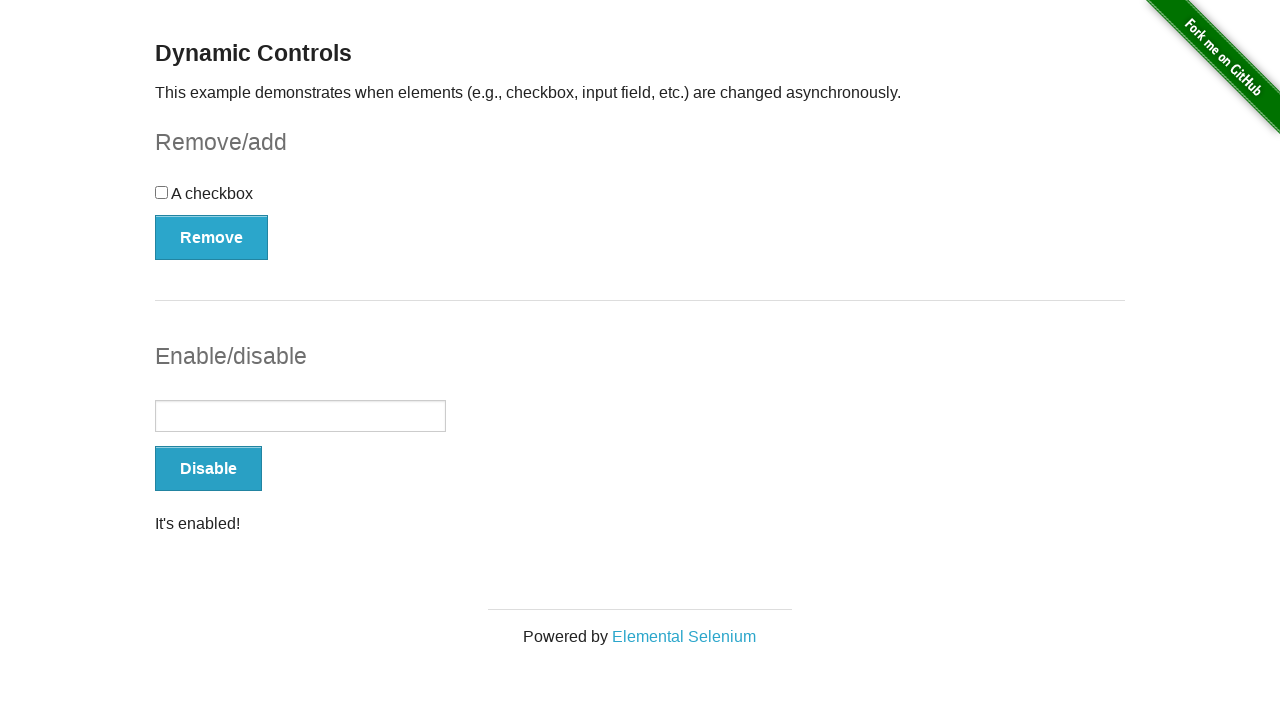

Located success message element
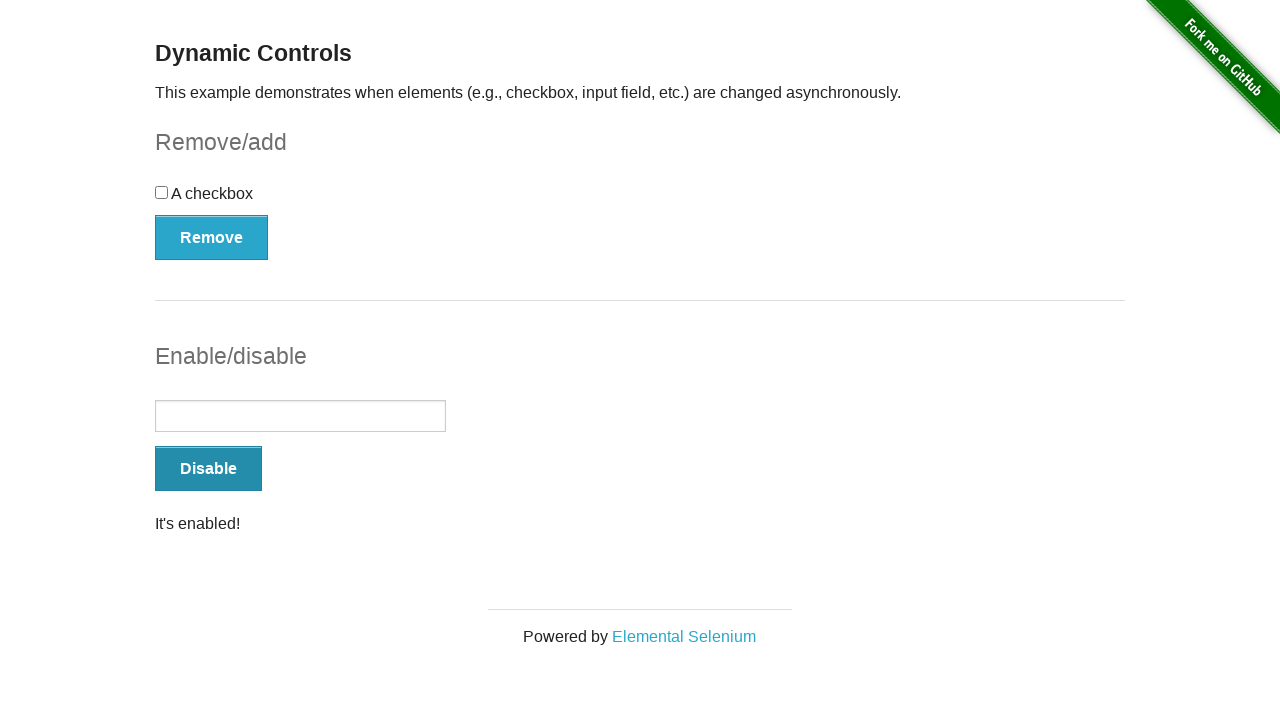

Verified success message is visible
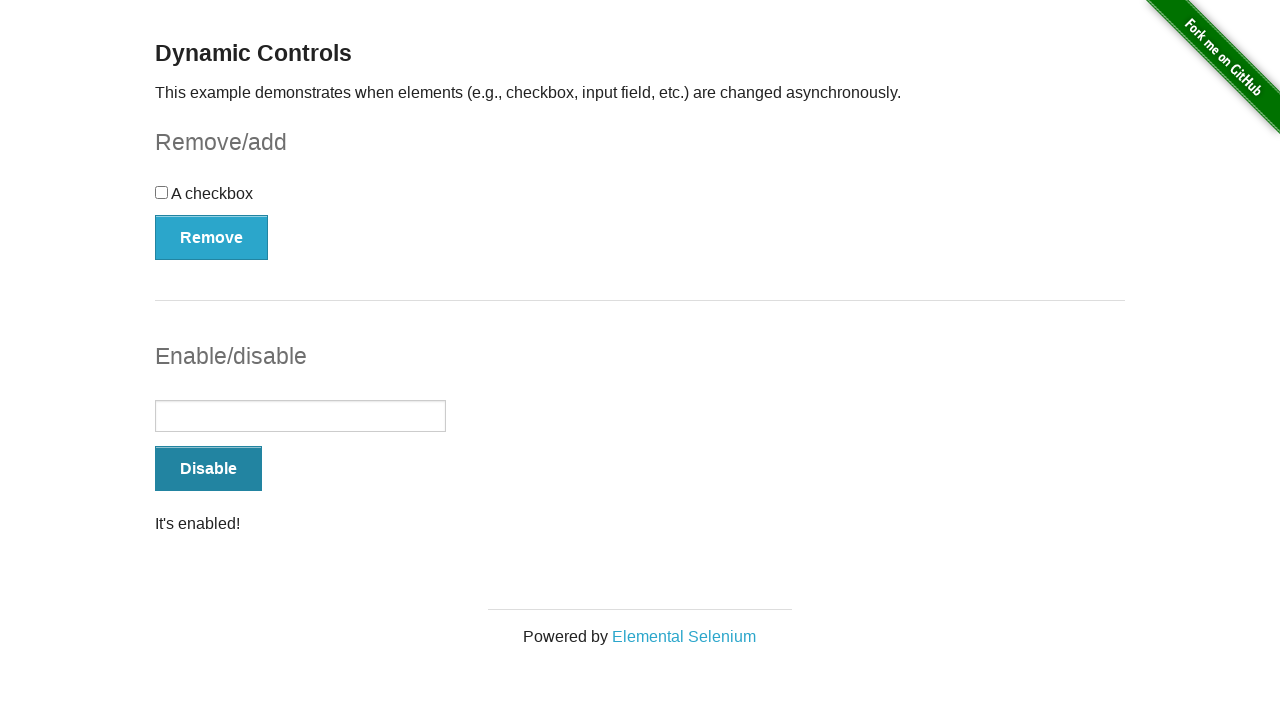

Re-located textbox element for final verification
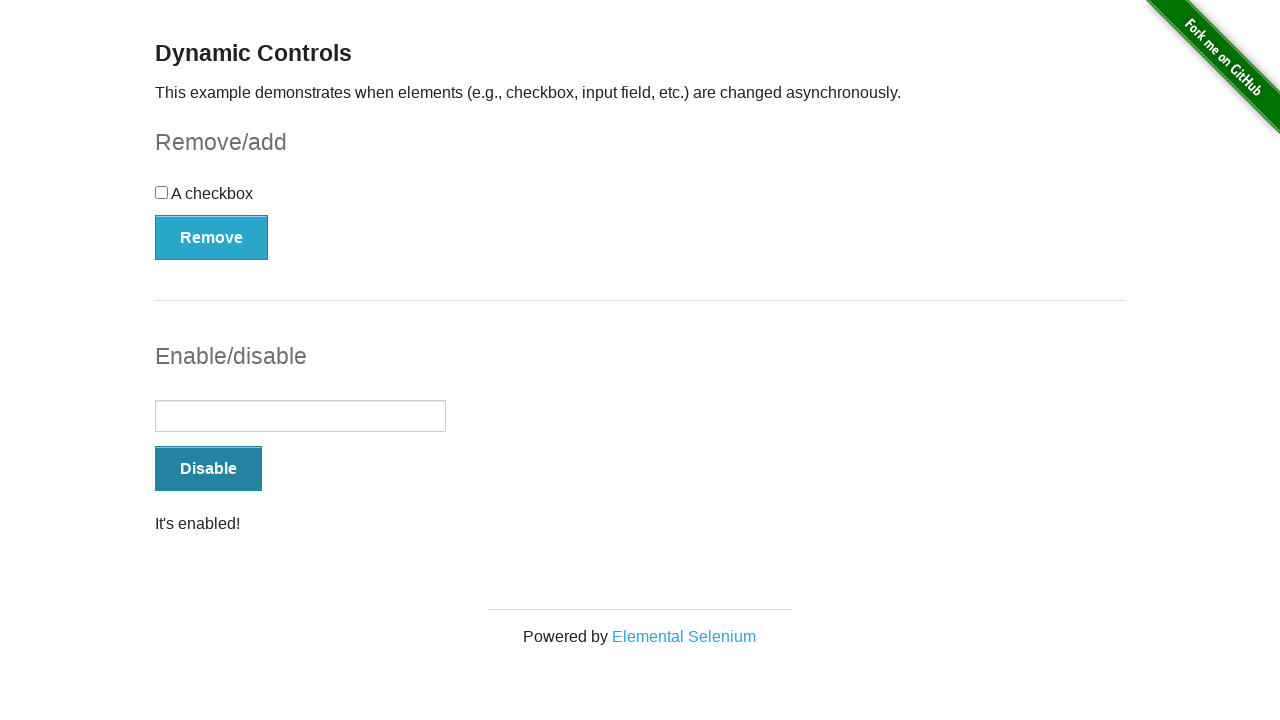

Verified textbox is now enabled
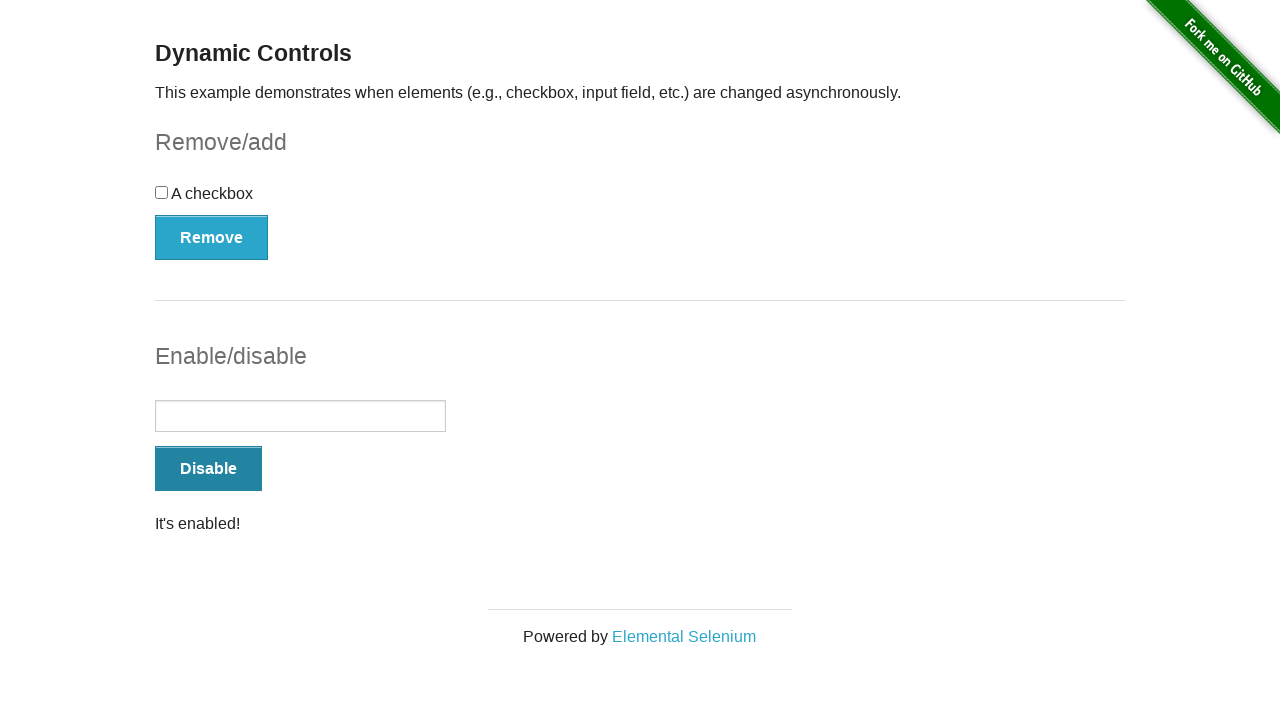

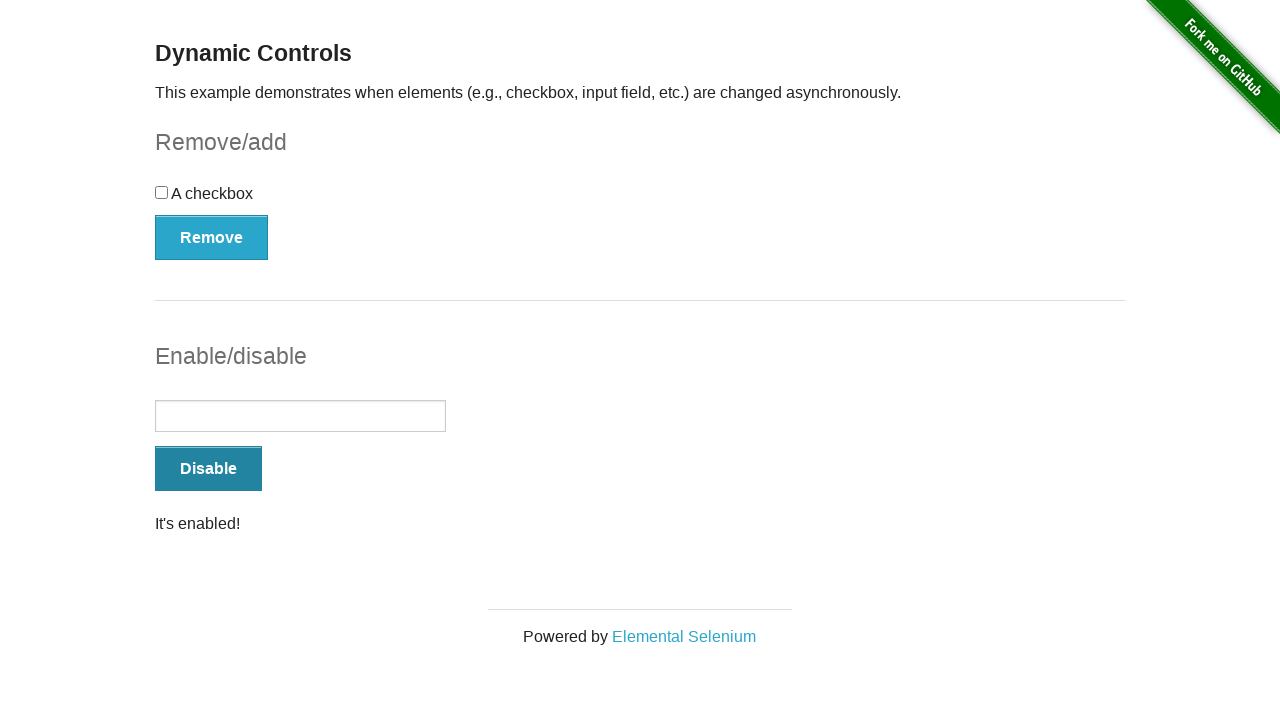